Navigates to a table page and clicks the delete link for a row containing a specific email address

Starting URL: http://the-internet.herokuapp.com/tables

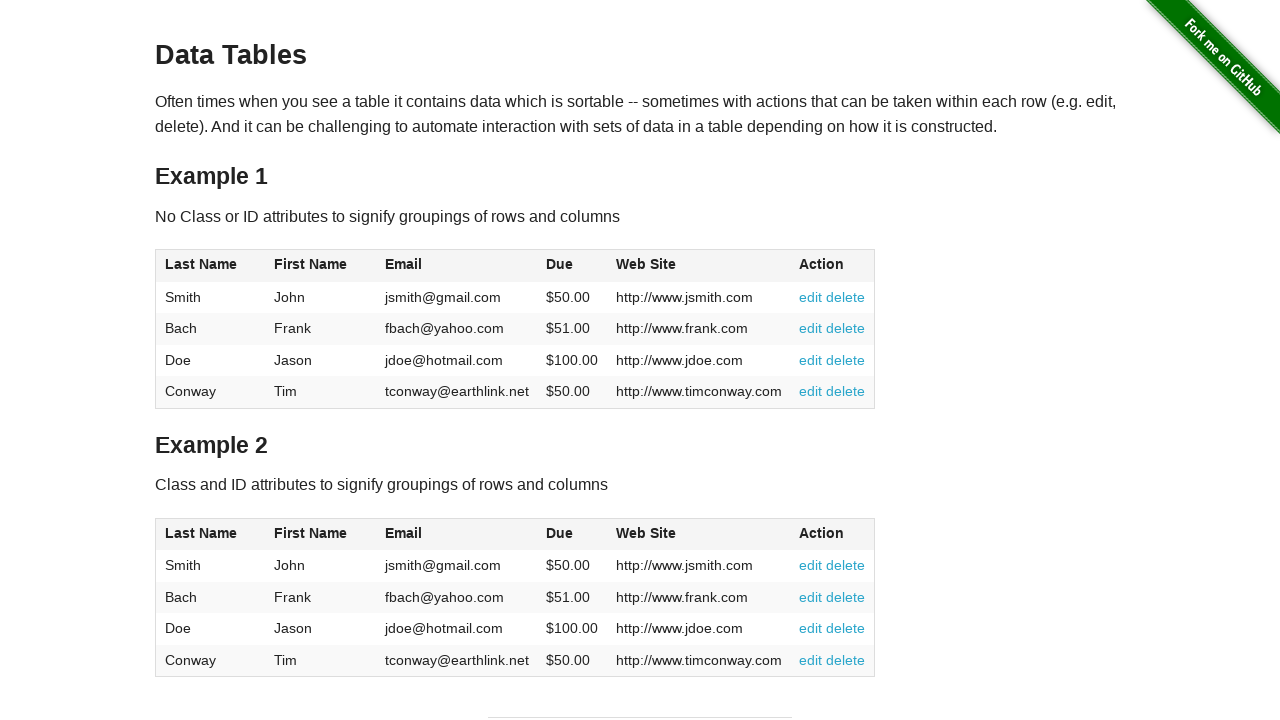

Located all table rows
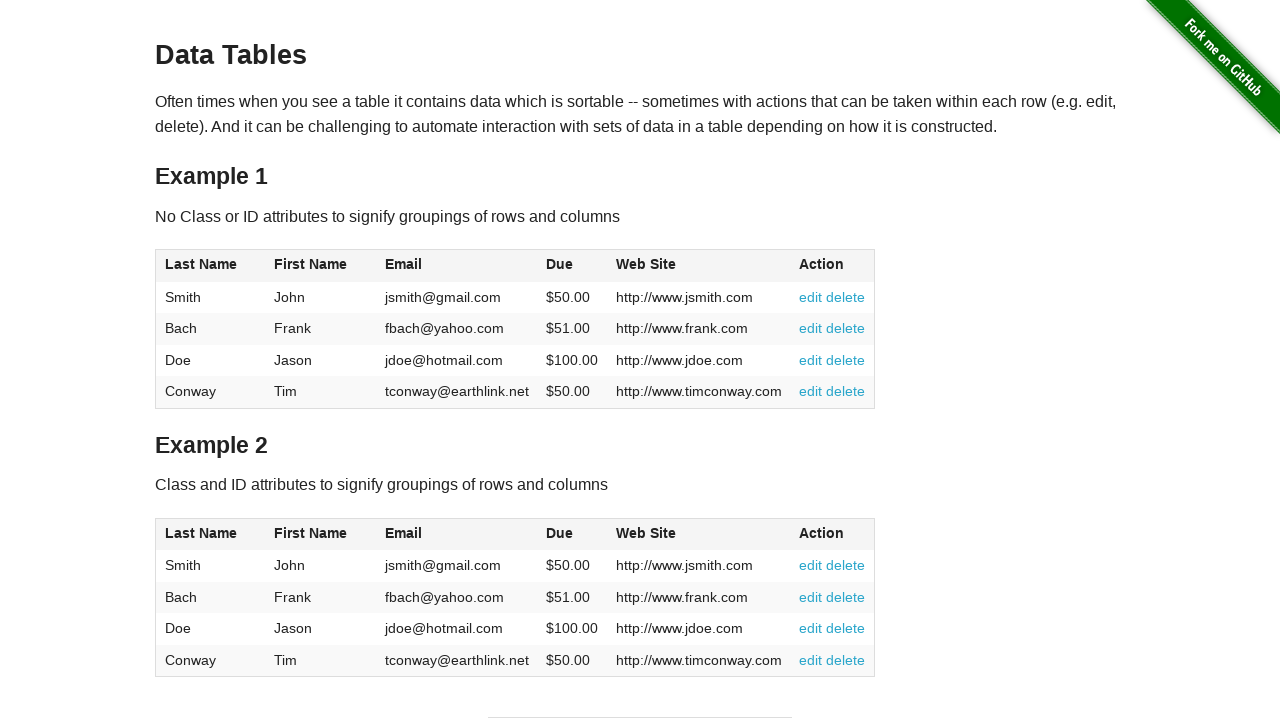

Retrieved text content from table row
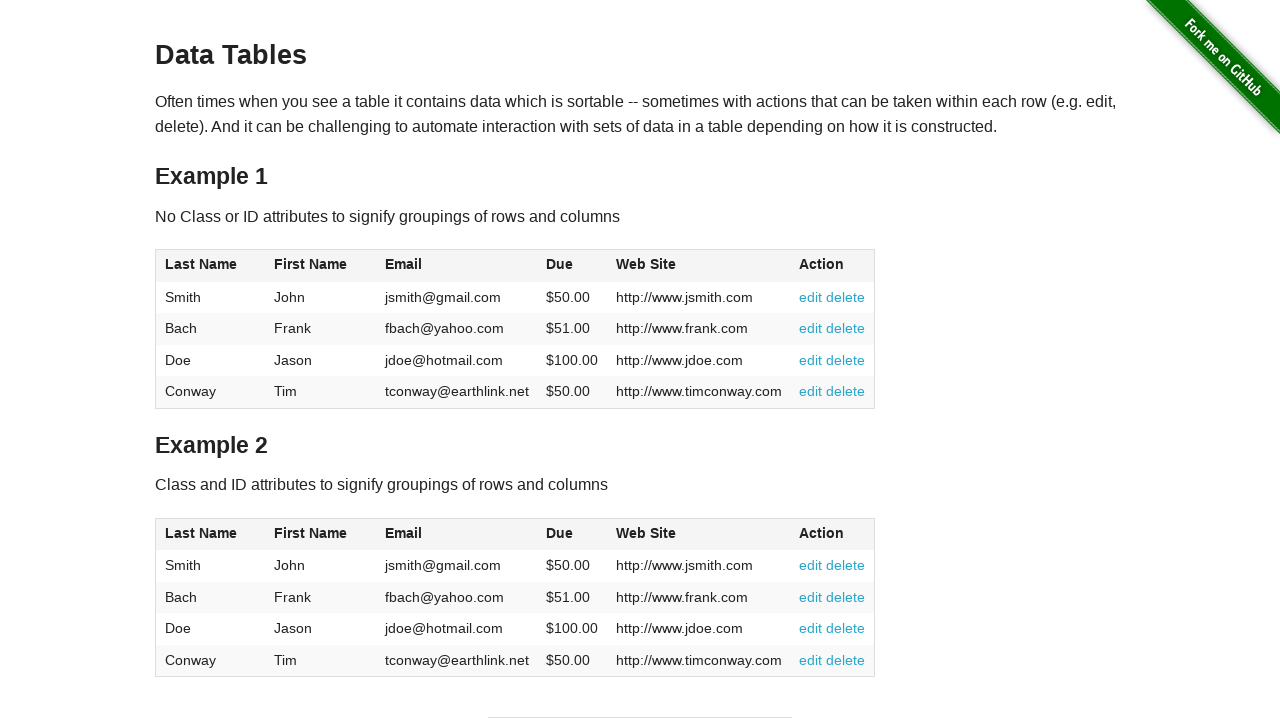

Retrieved text content from table row
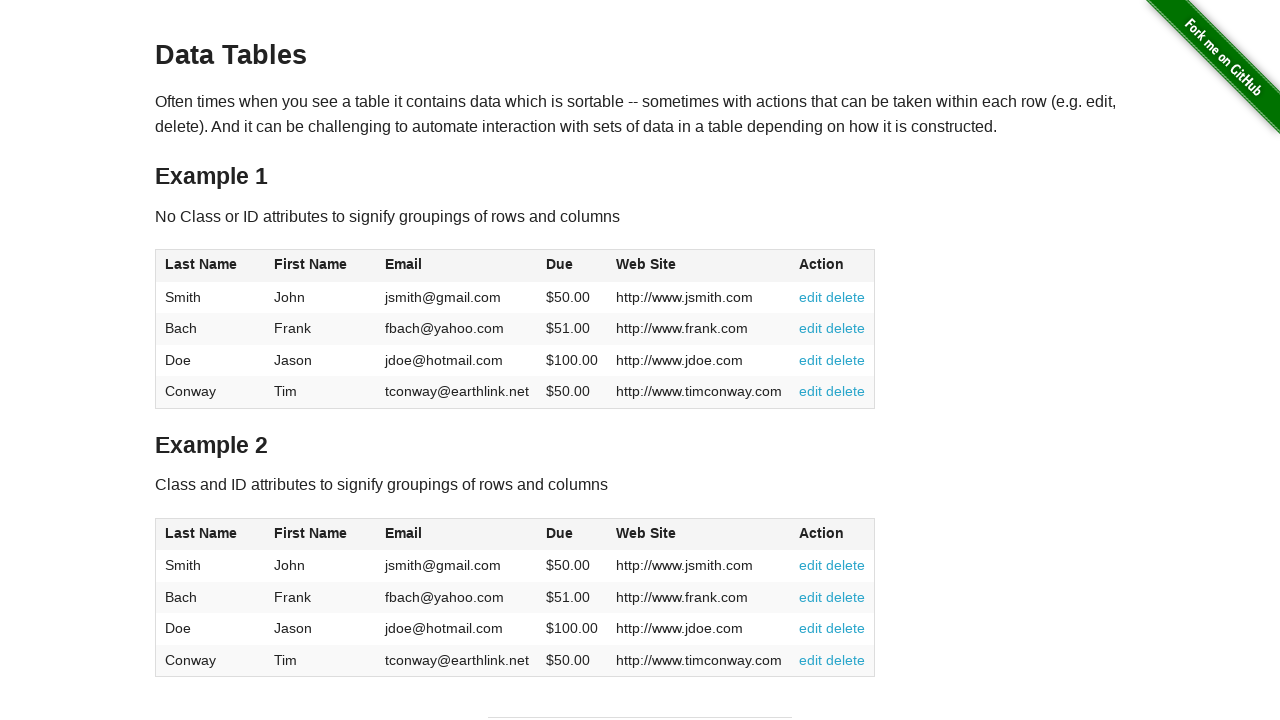

Retrieved text content from table row
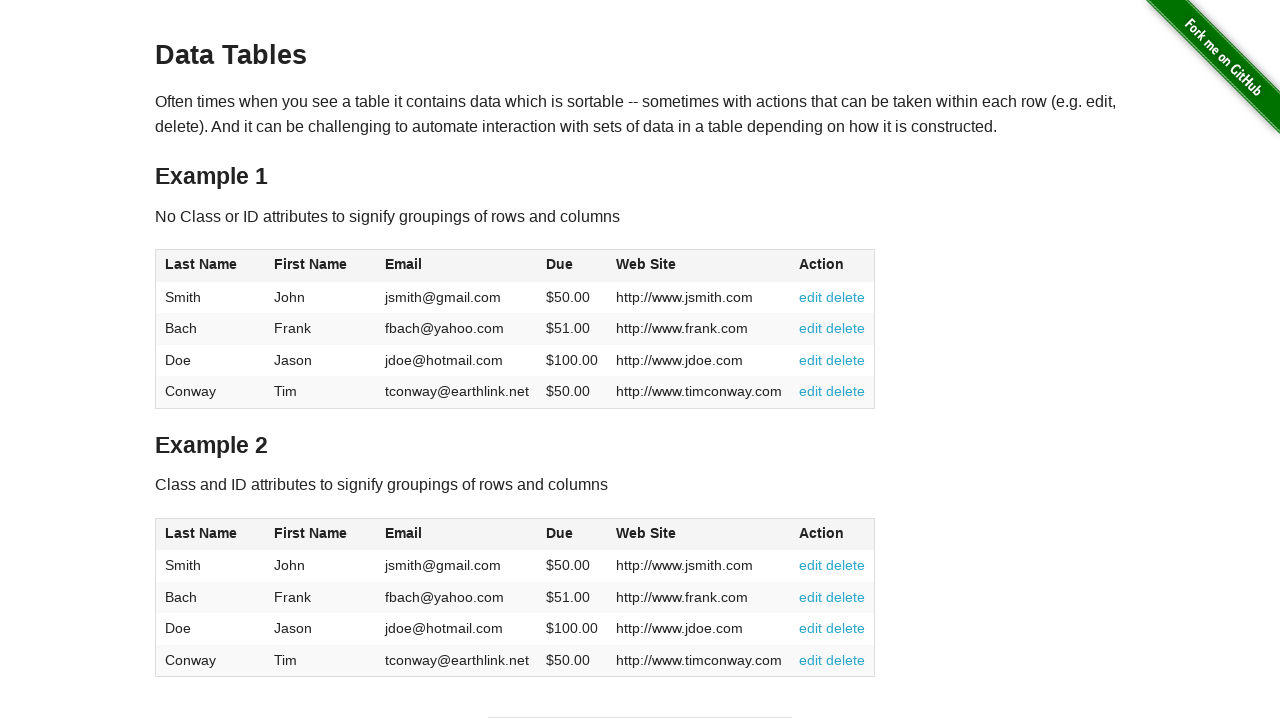

Retrieved text content from table row
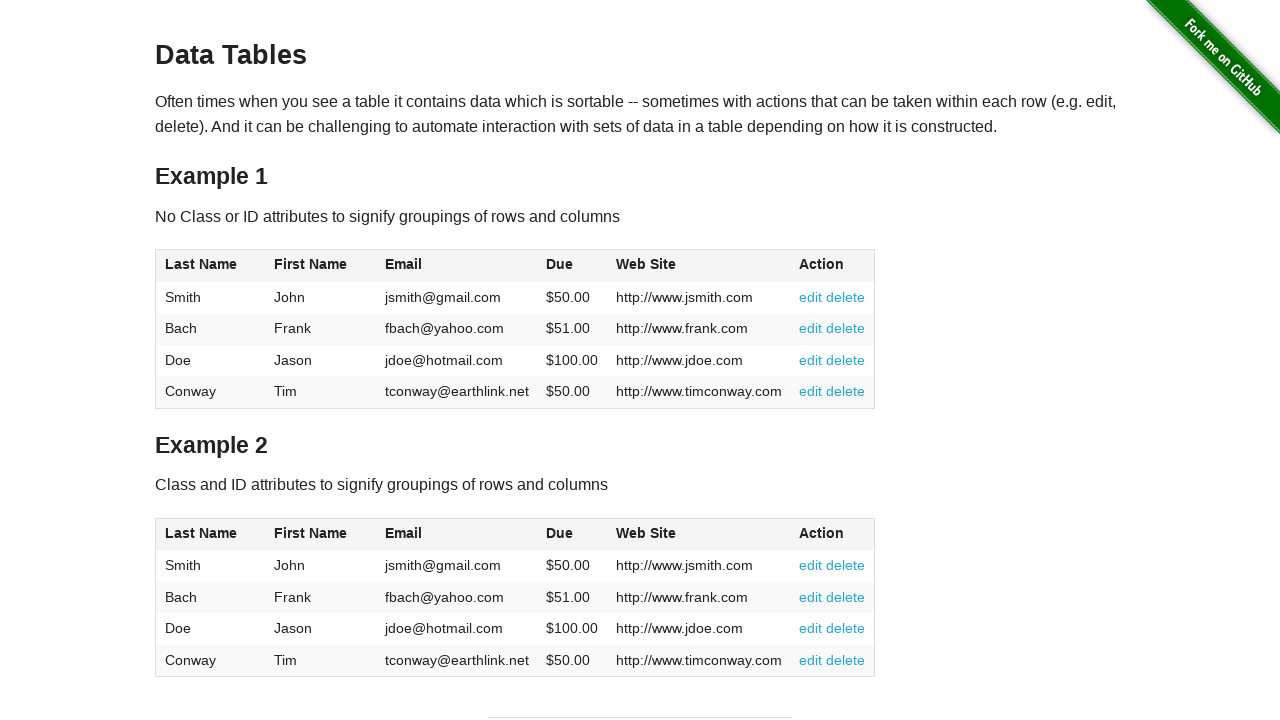

Found row containing jdoe@hotmail.com
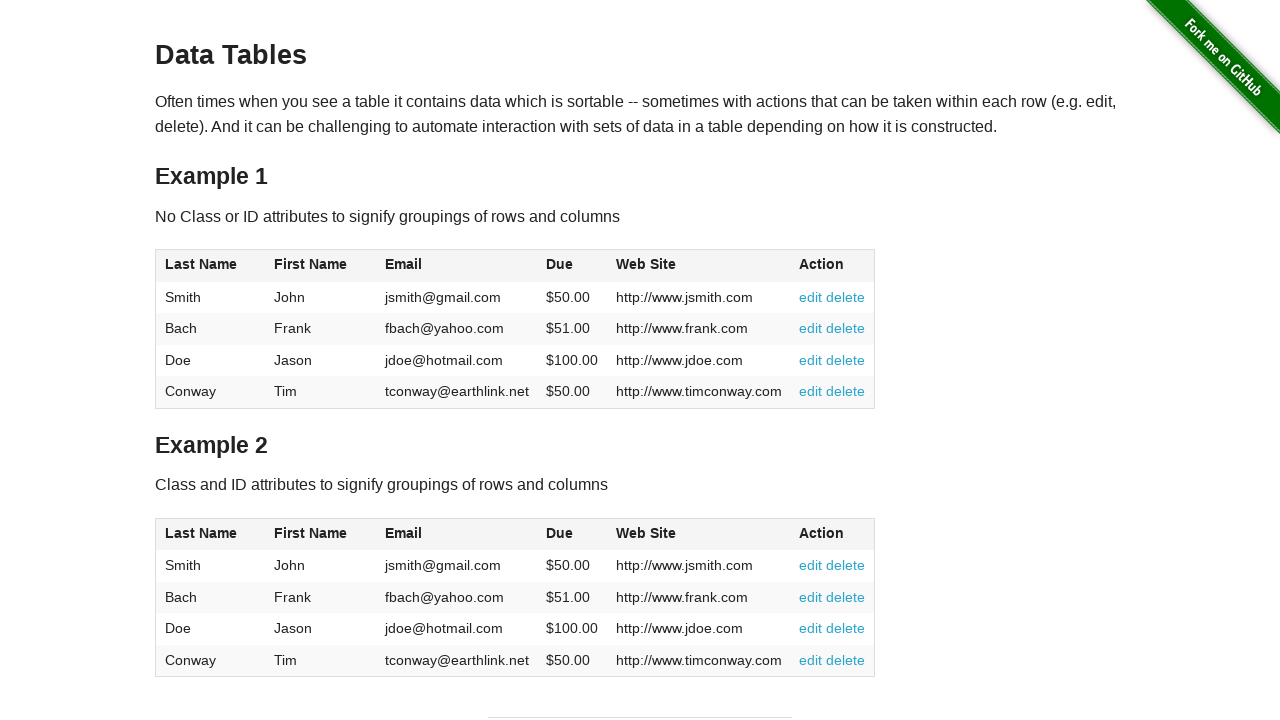

Located all cells in target row
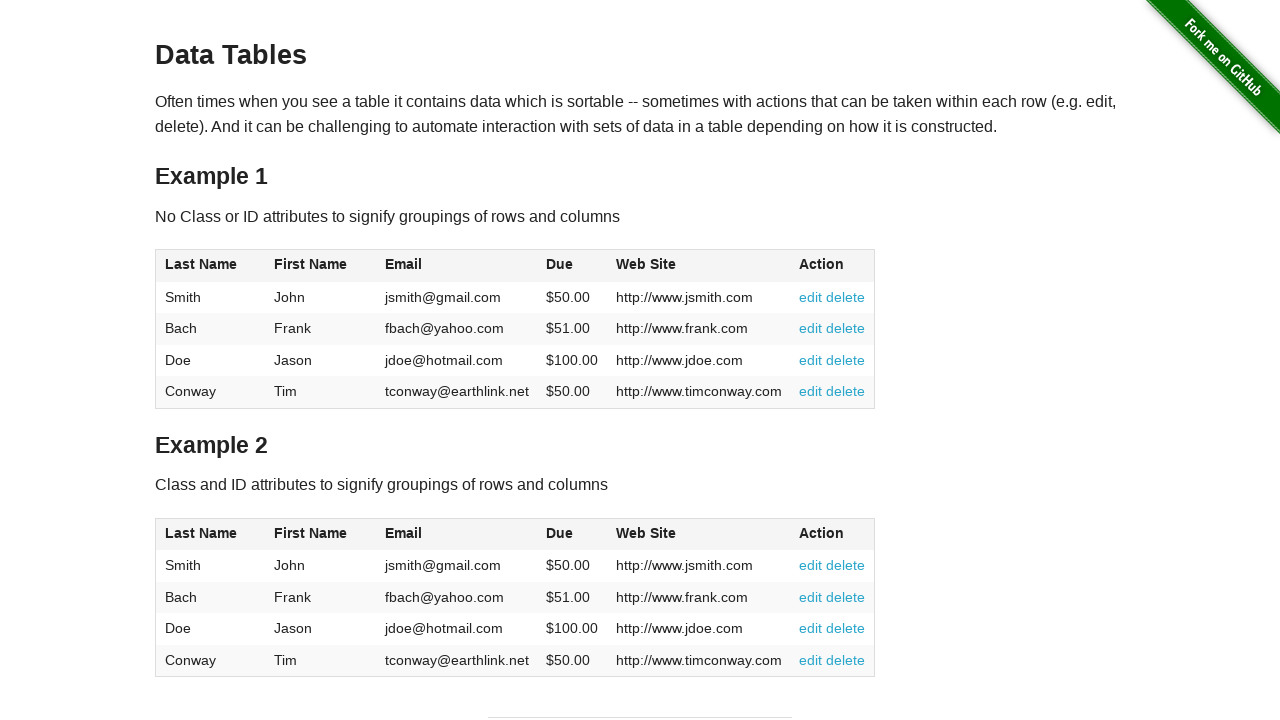

Retrieved text content from table cell
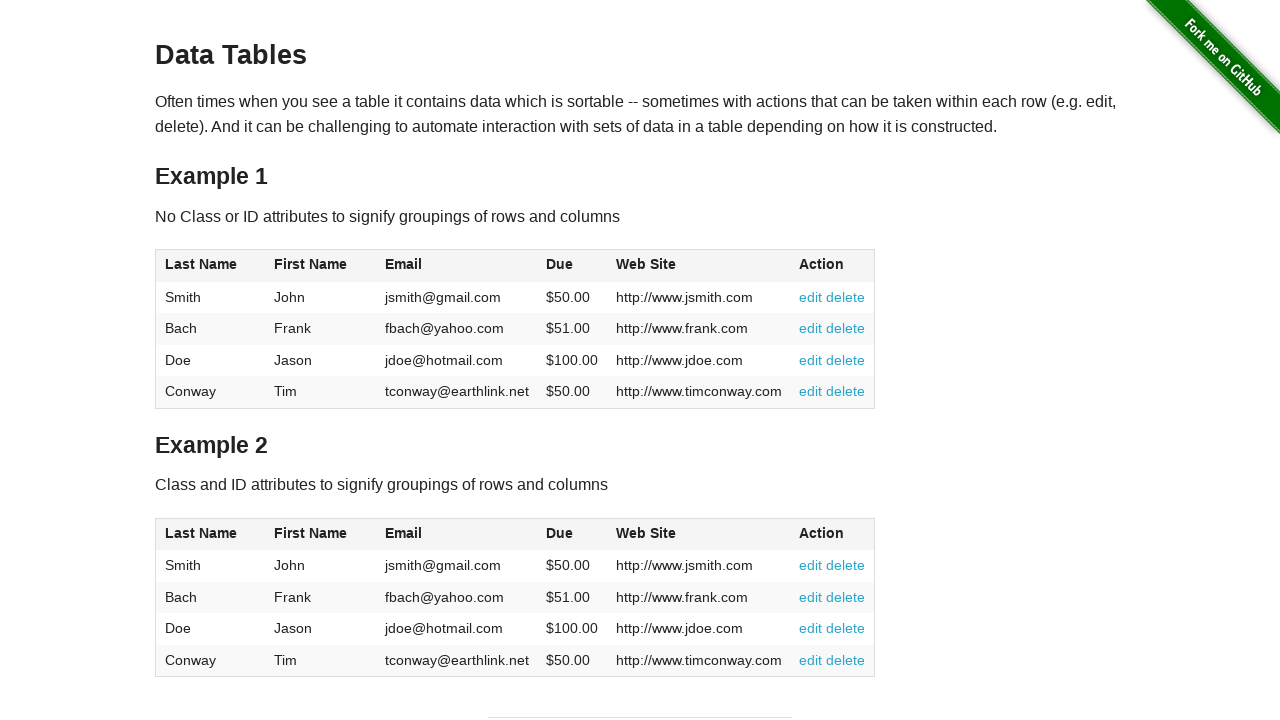

Retrieved text content from table cell
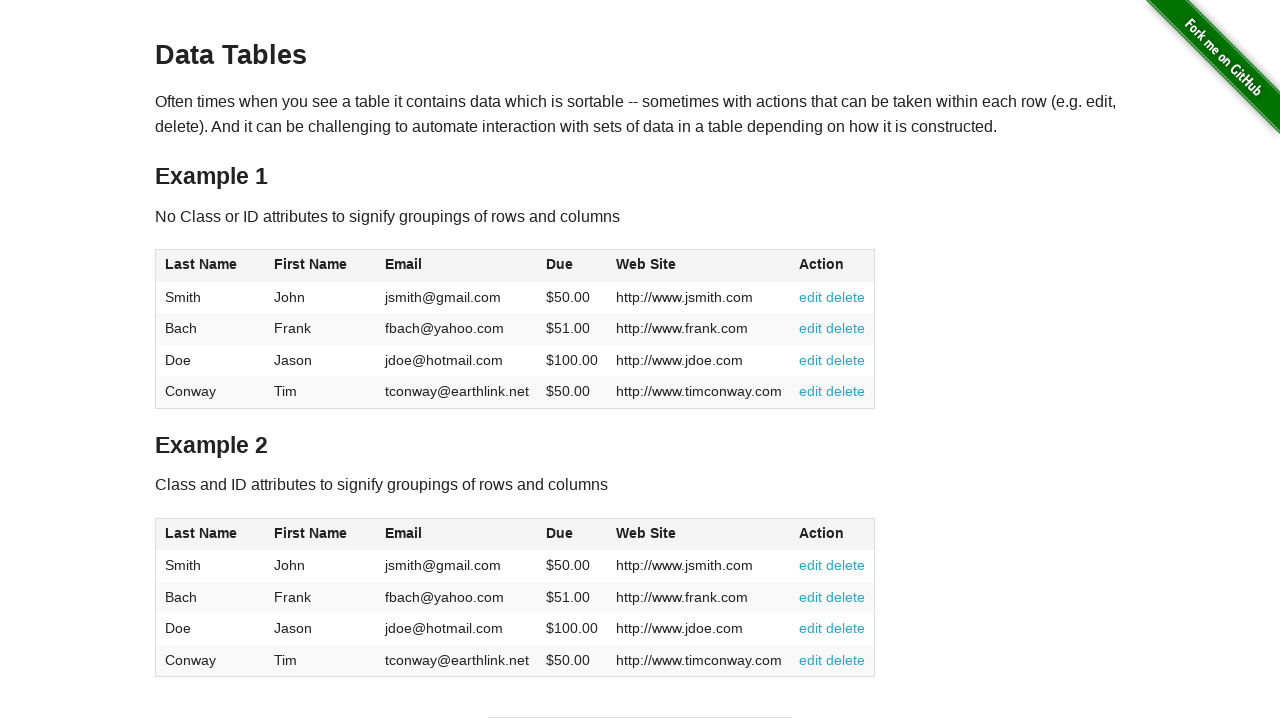

Retrieved text content from table cell
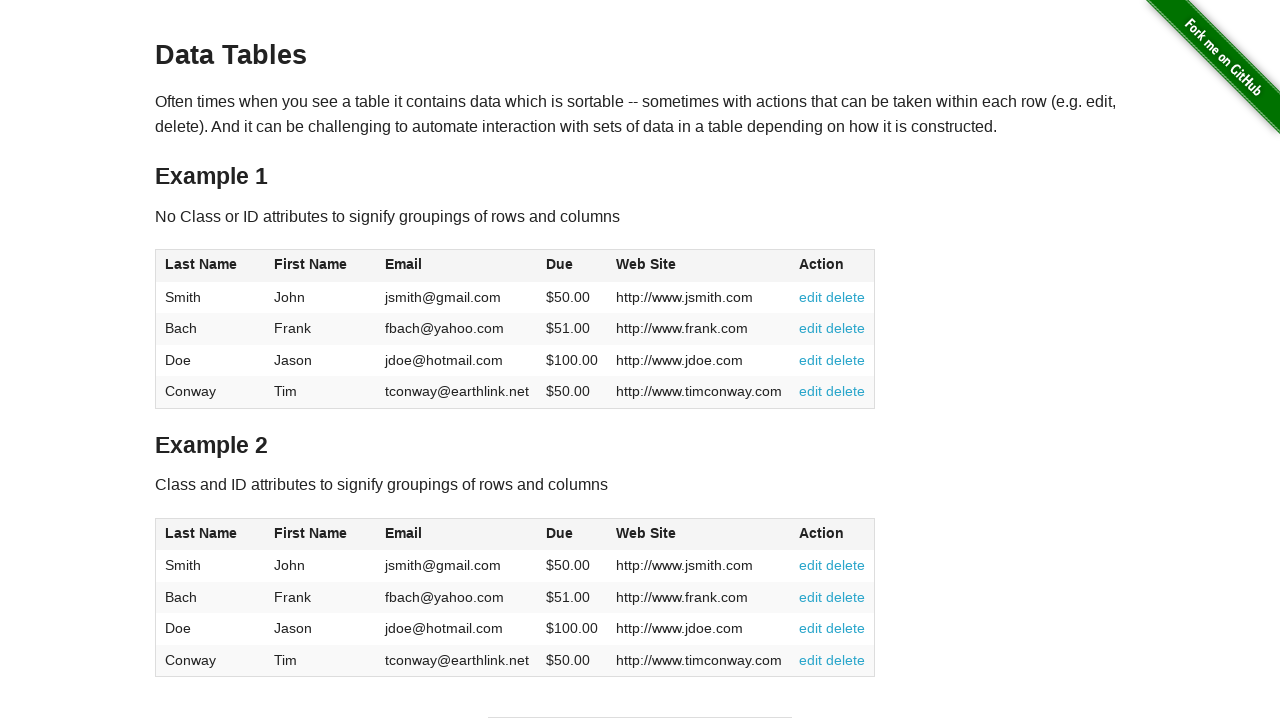

Retrieved text content from table cell
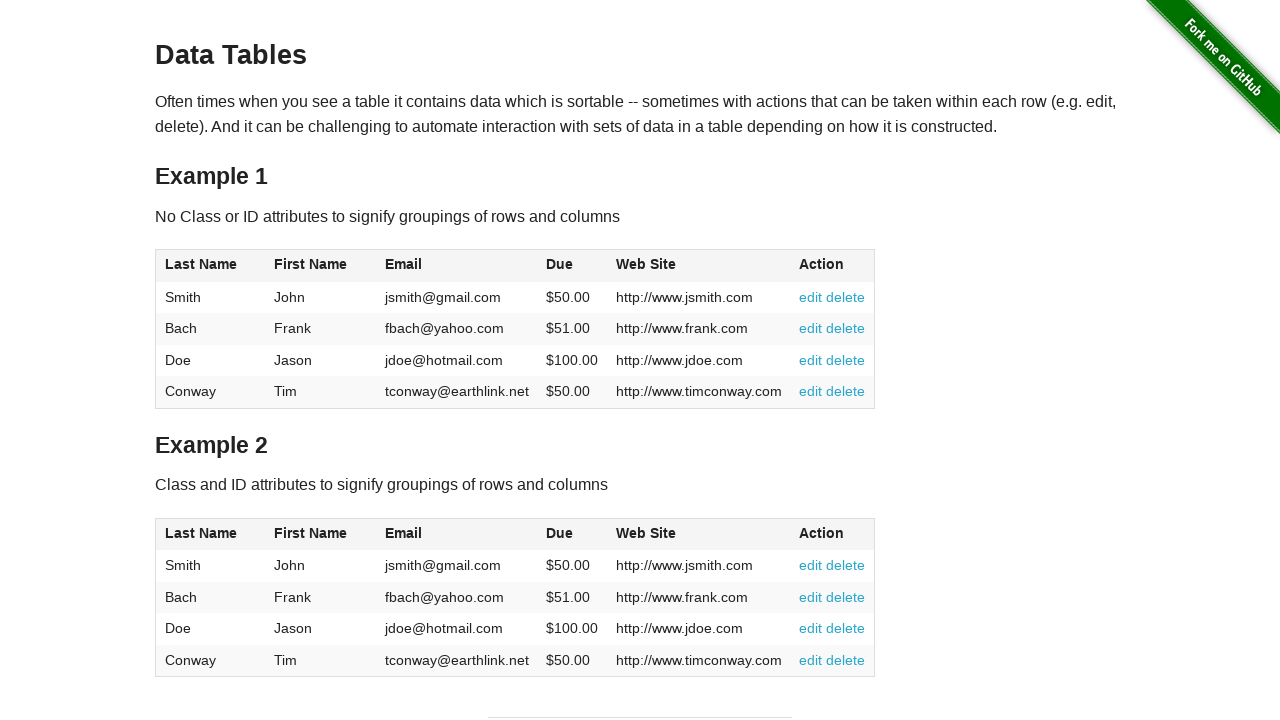

Retrieved text content from table cell
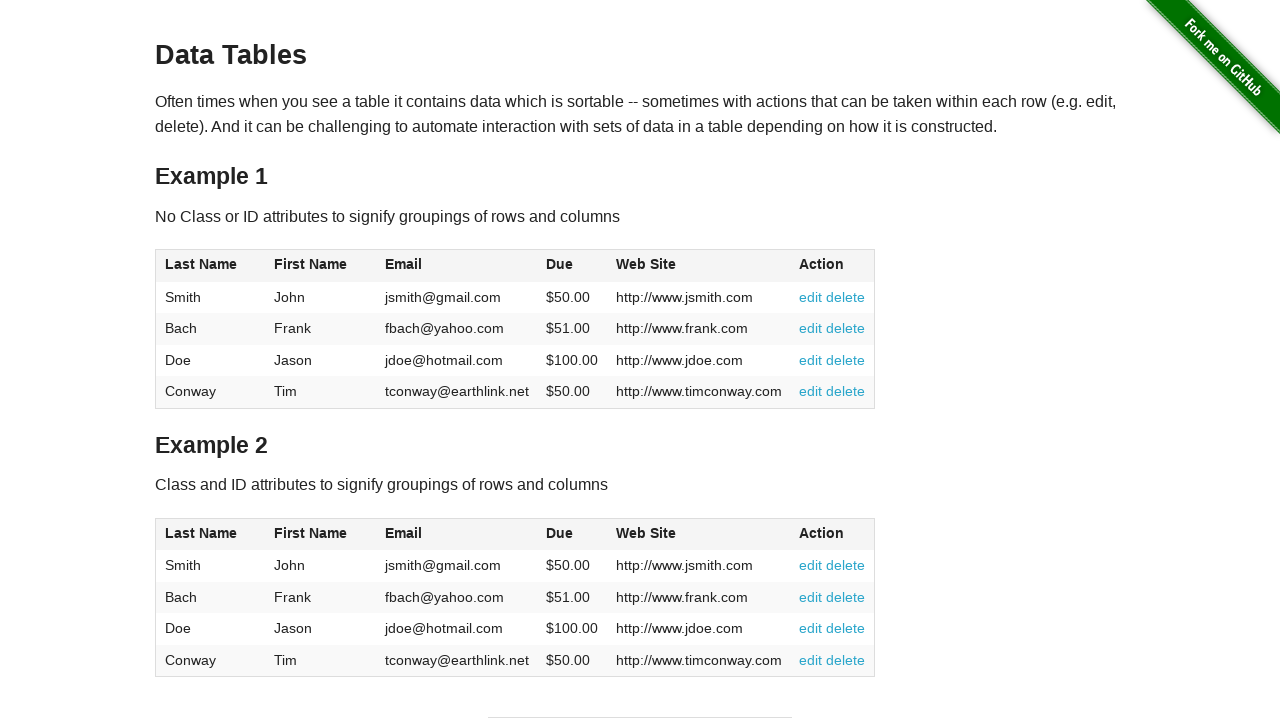

Retrieved text content from table cell
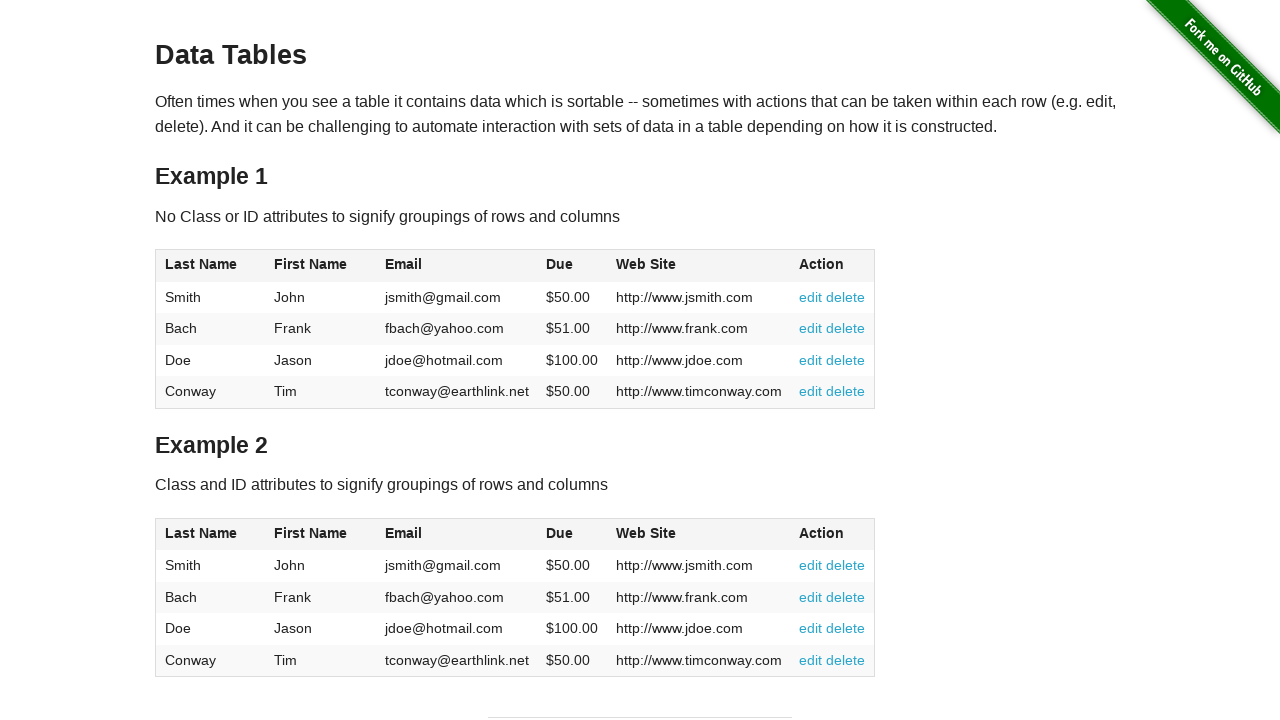

Found cell containing 'edit delete' action links
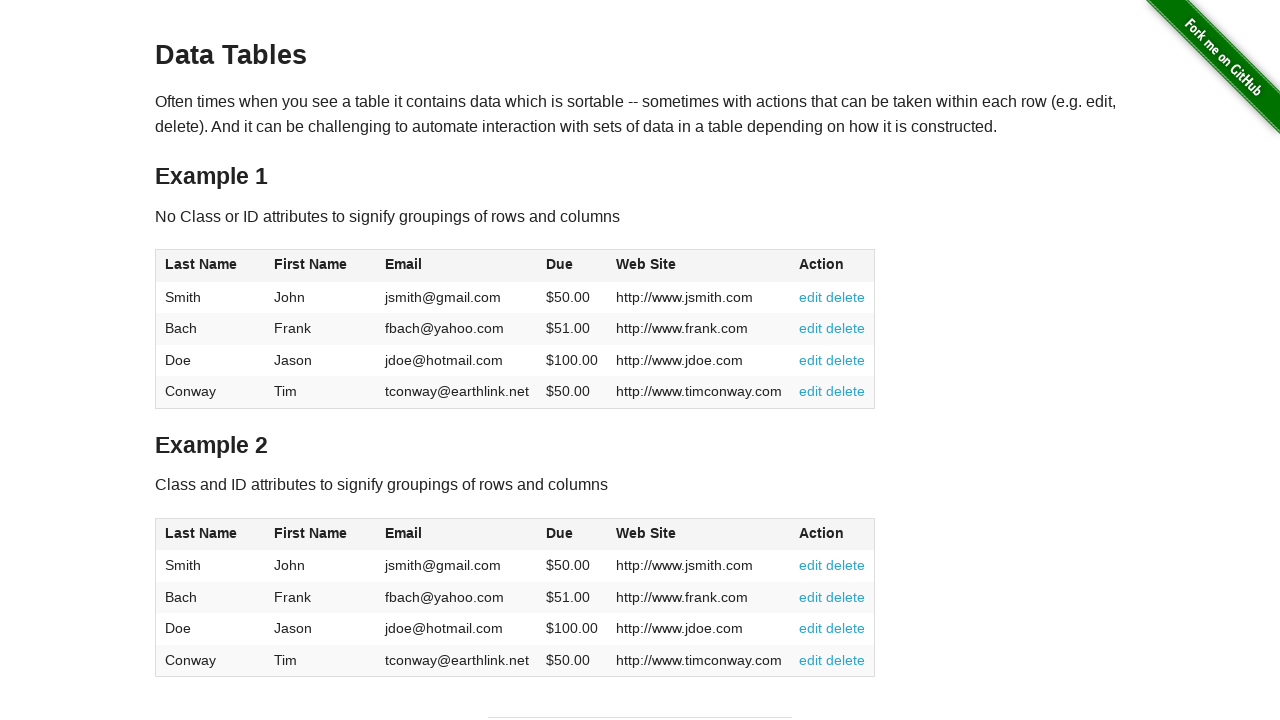

Located all links in action cell
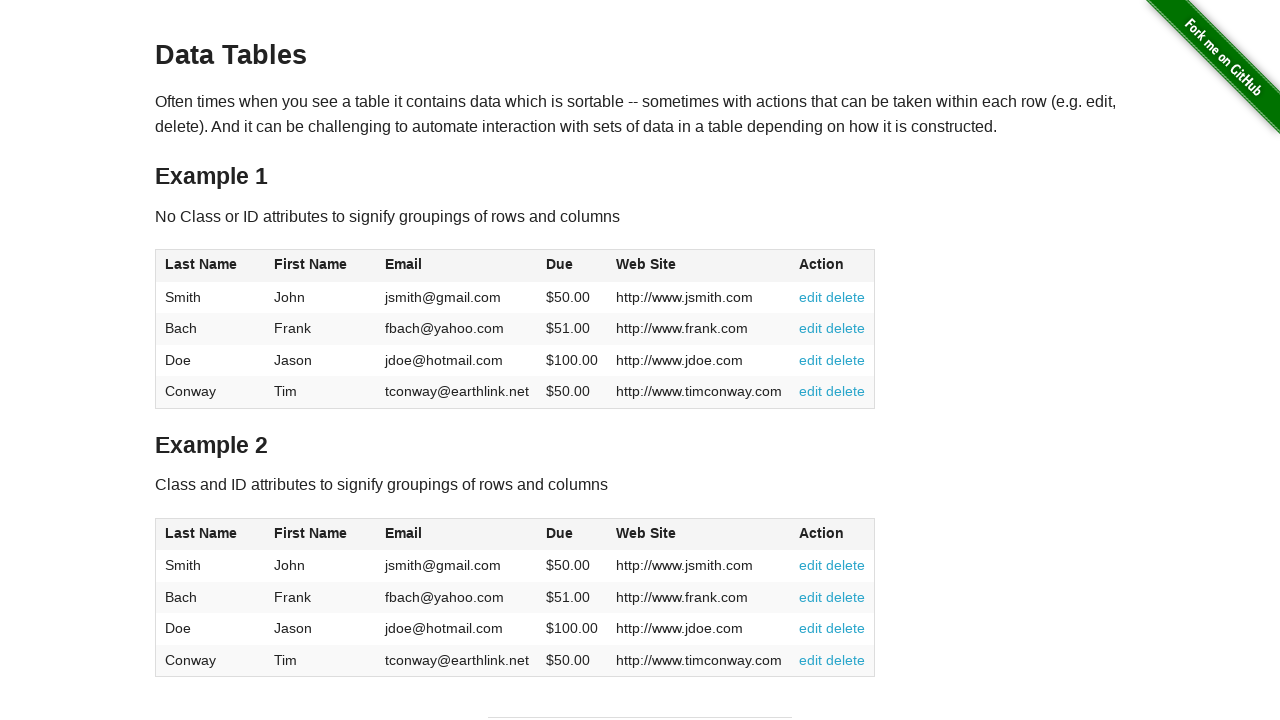

Clicked delete link for row with jdoe@hotmail.com at (846, 360) on tr >> nth=3 >> td >> nth=5 >> a >> nth=1
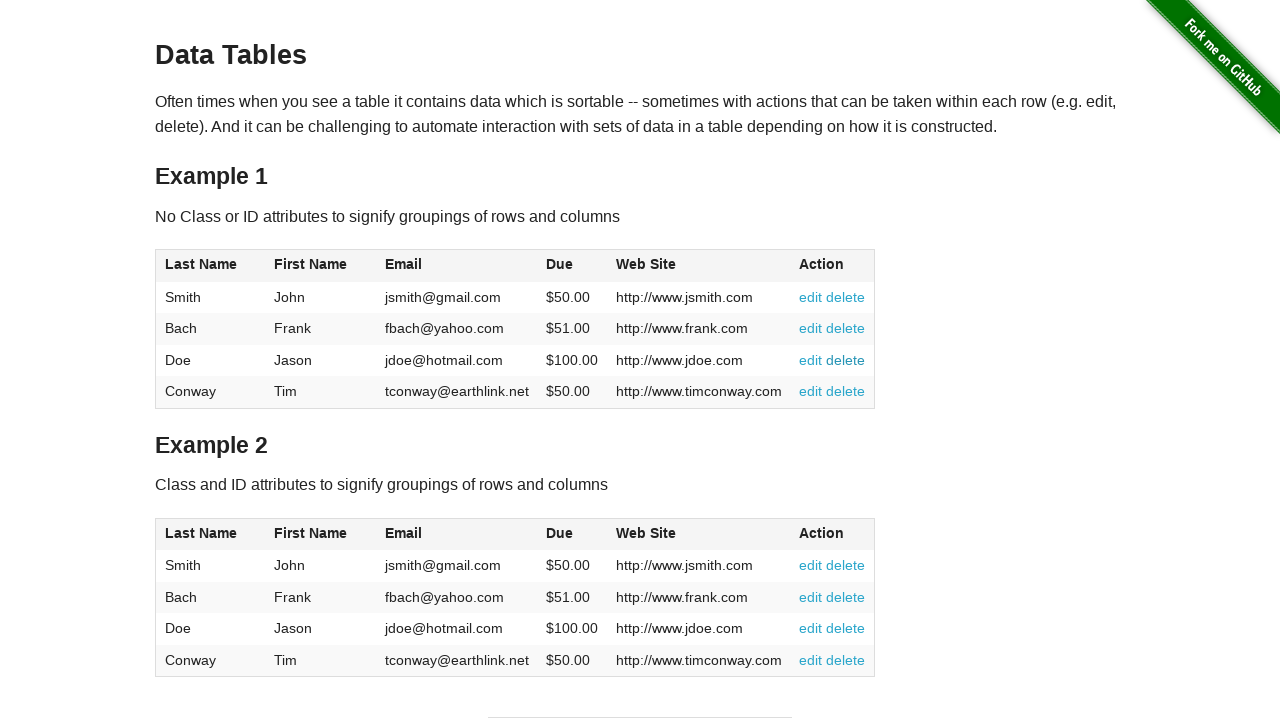

Retrieved text content from table row
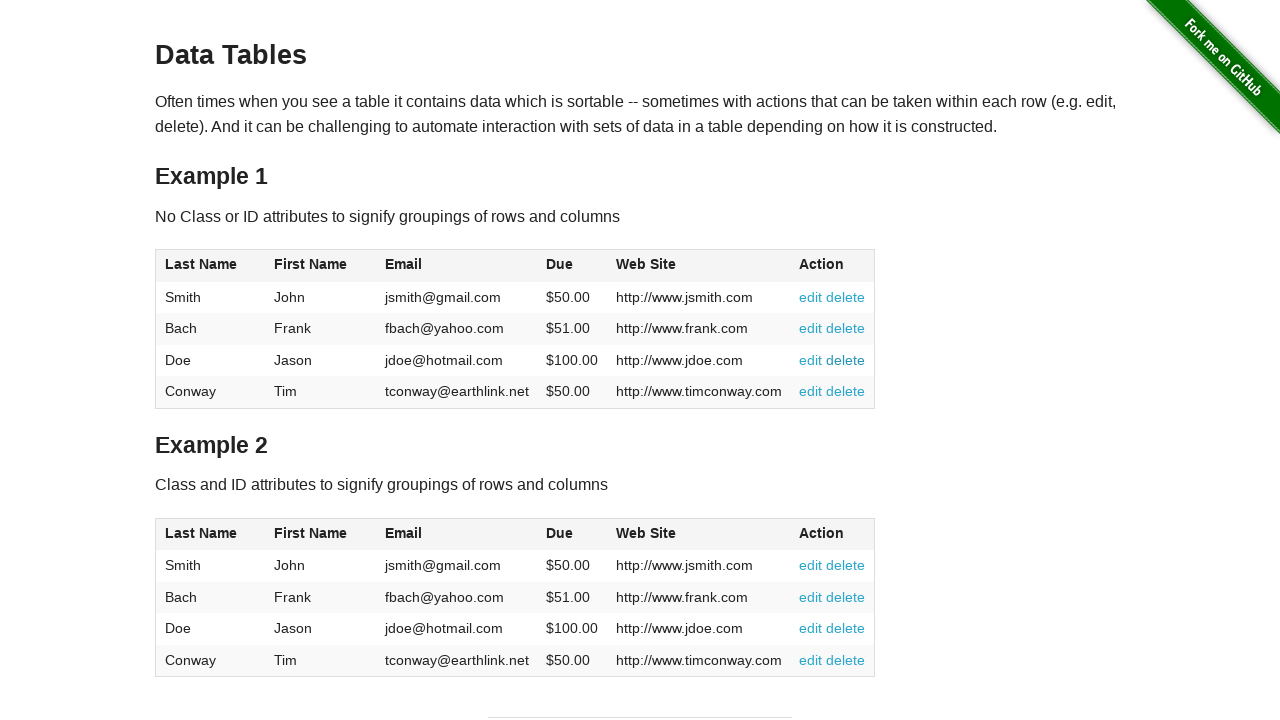

Retrieved text content from table row
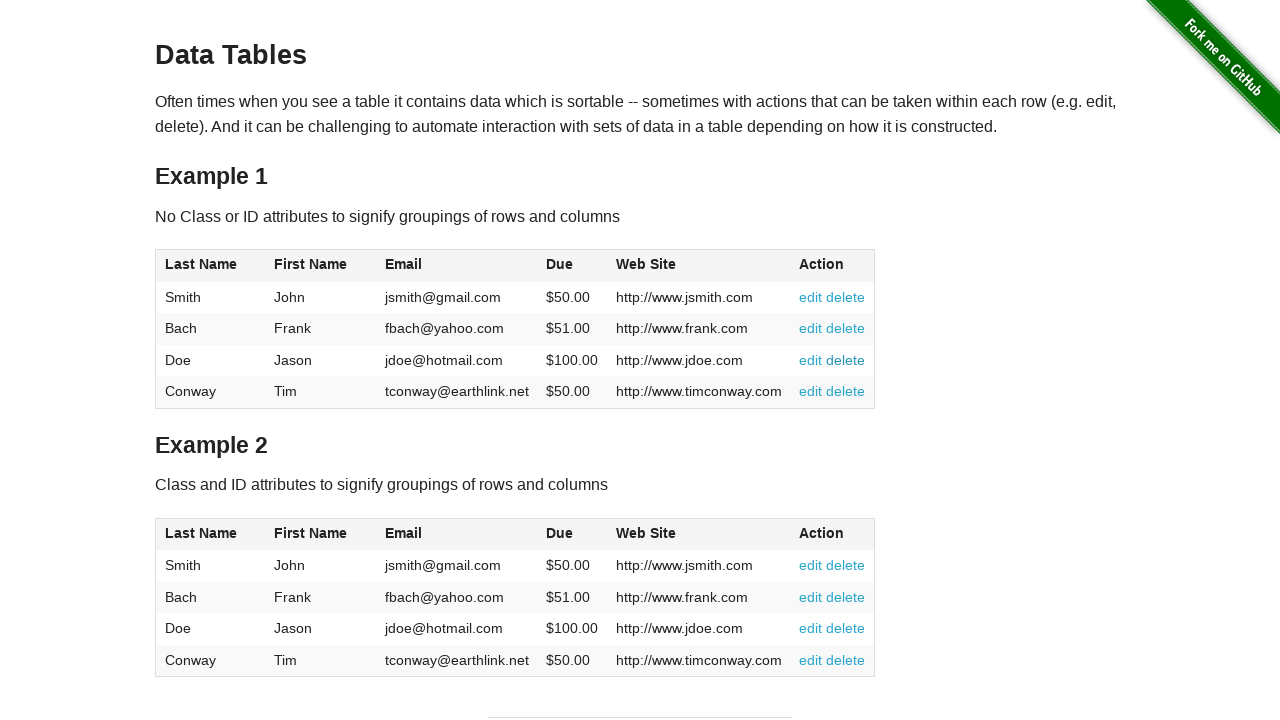

Retrieved text content from table row
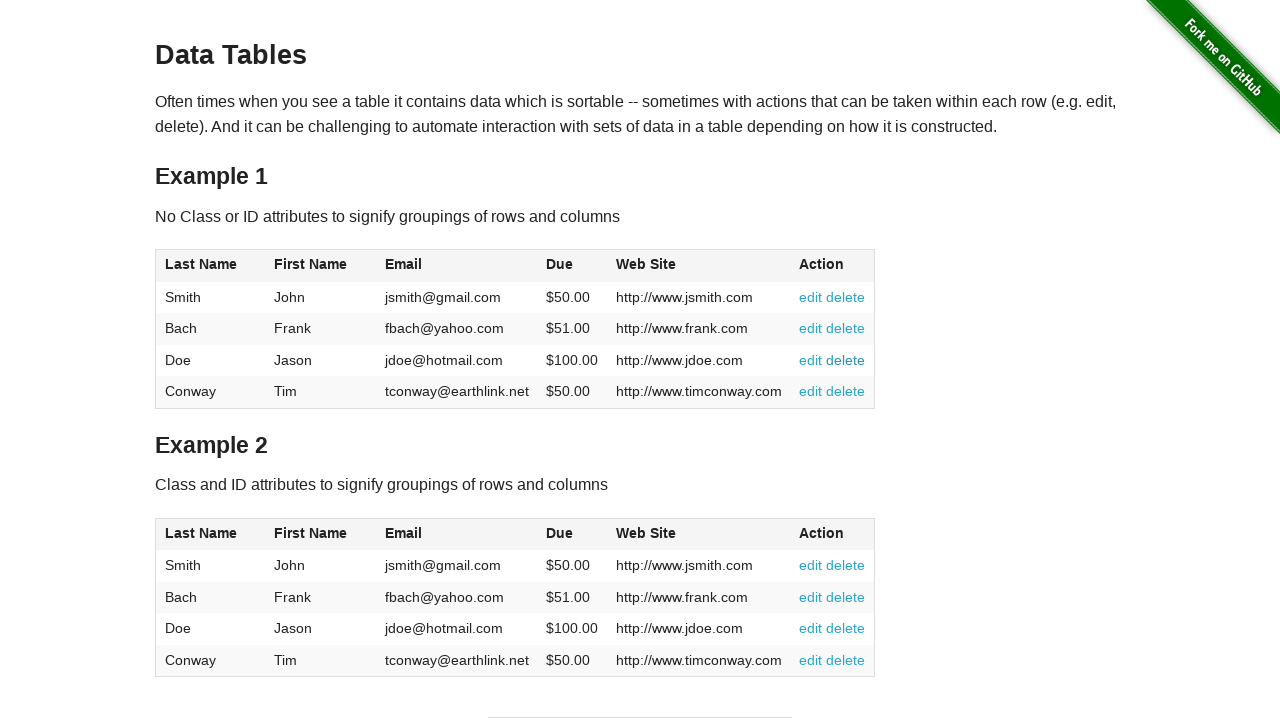

Retrieved text content from table row
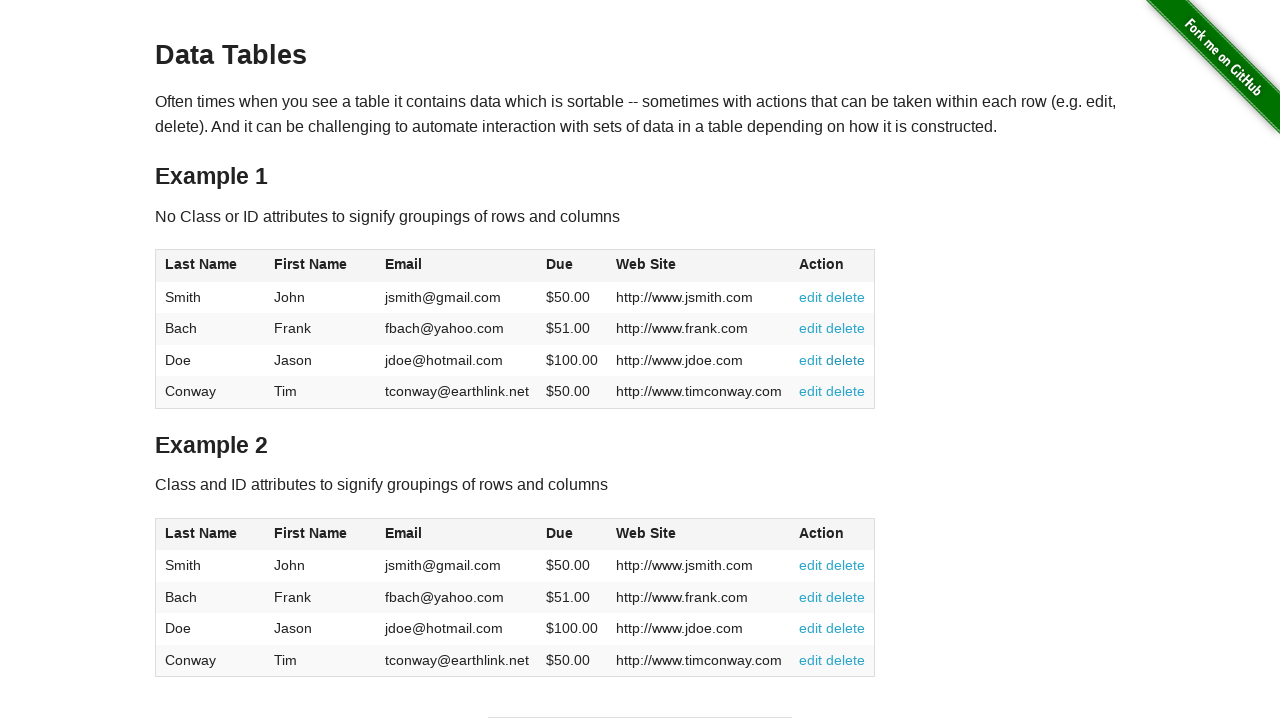

Retrieved text content from table row
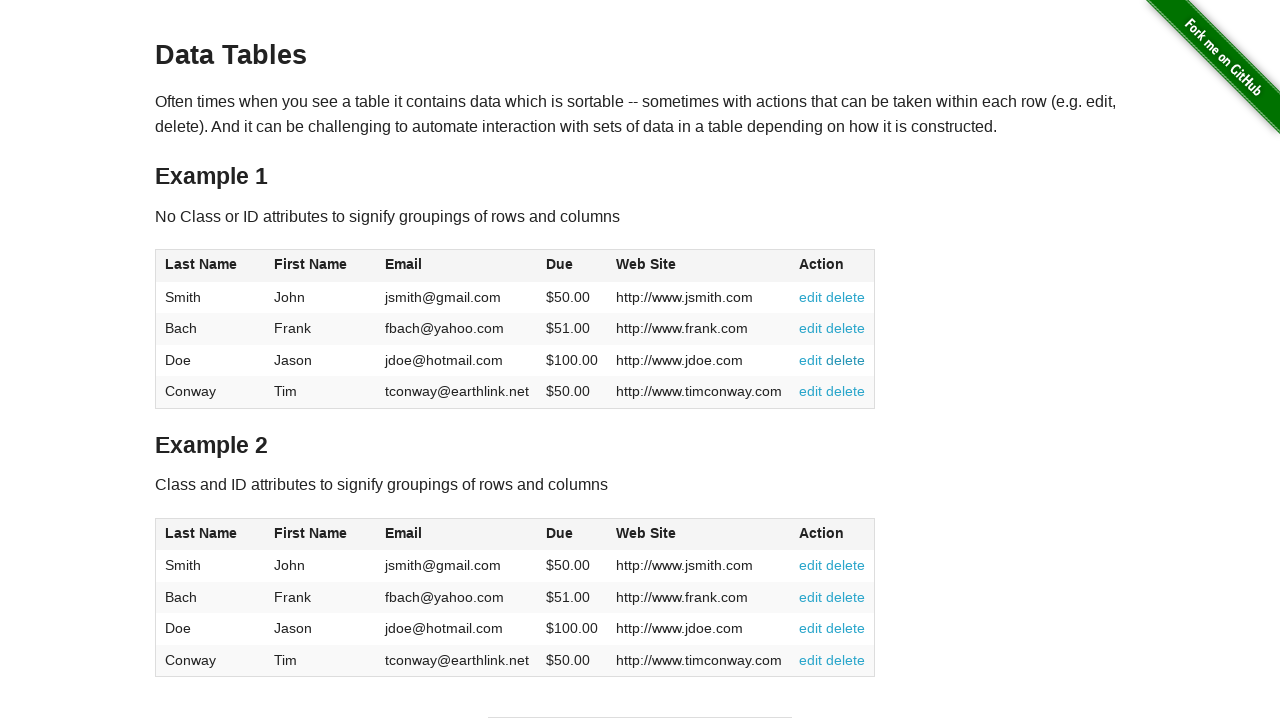

Found row containing jdoe@hotmail.com
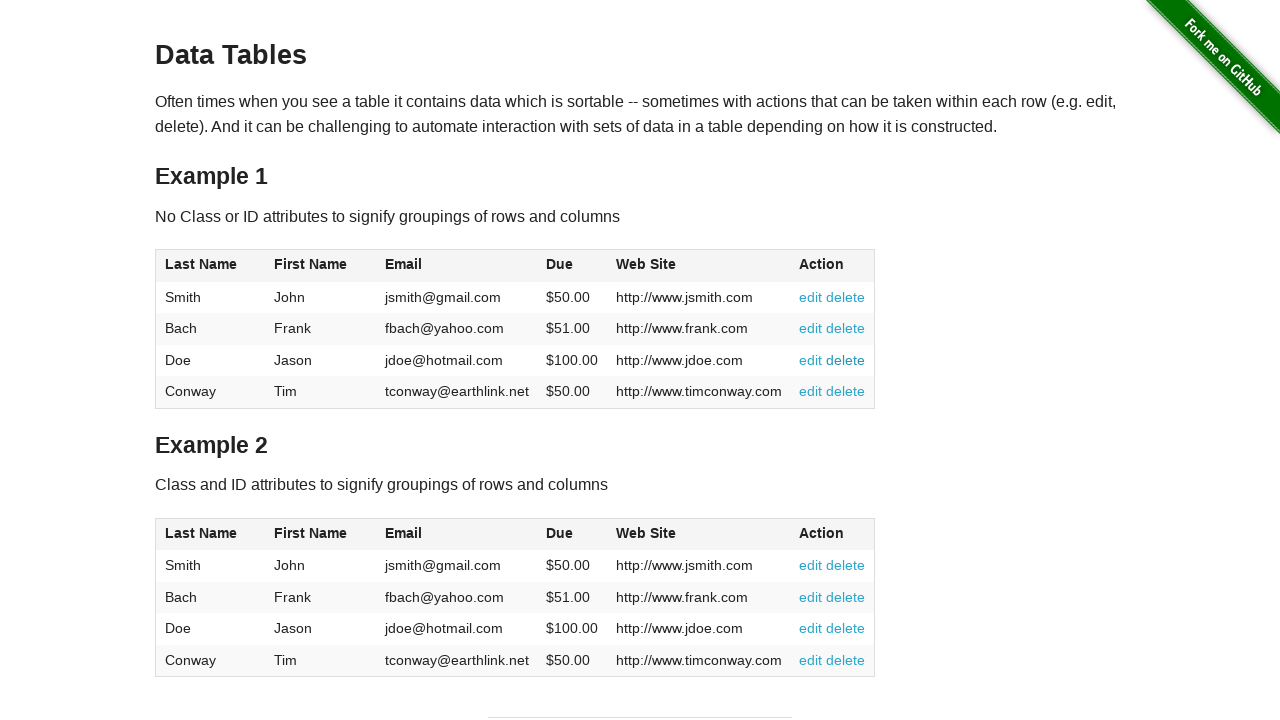

Located all cells in target row
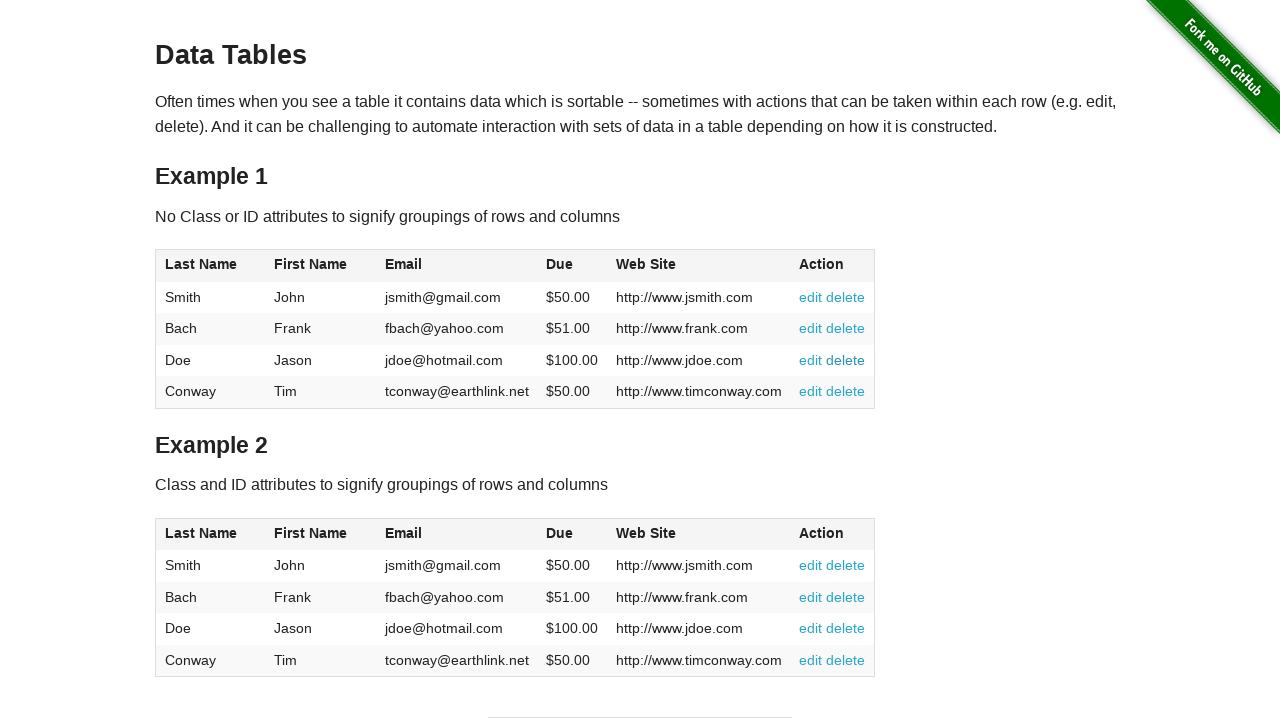

Retrieved text content from table cell
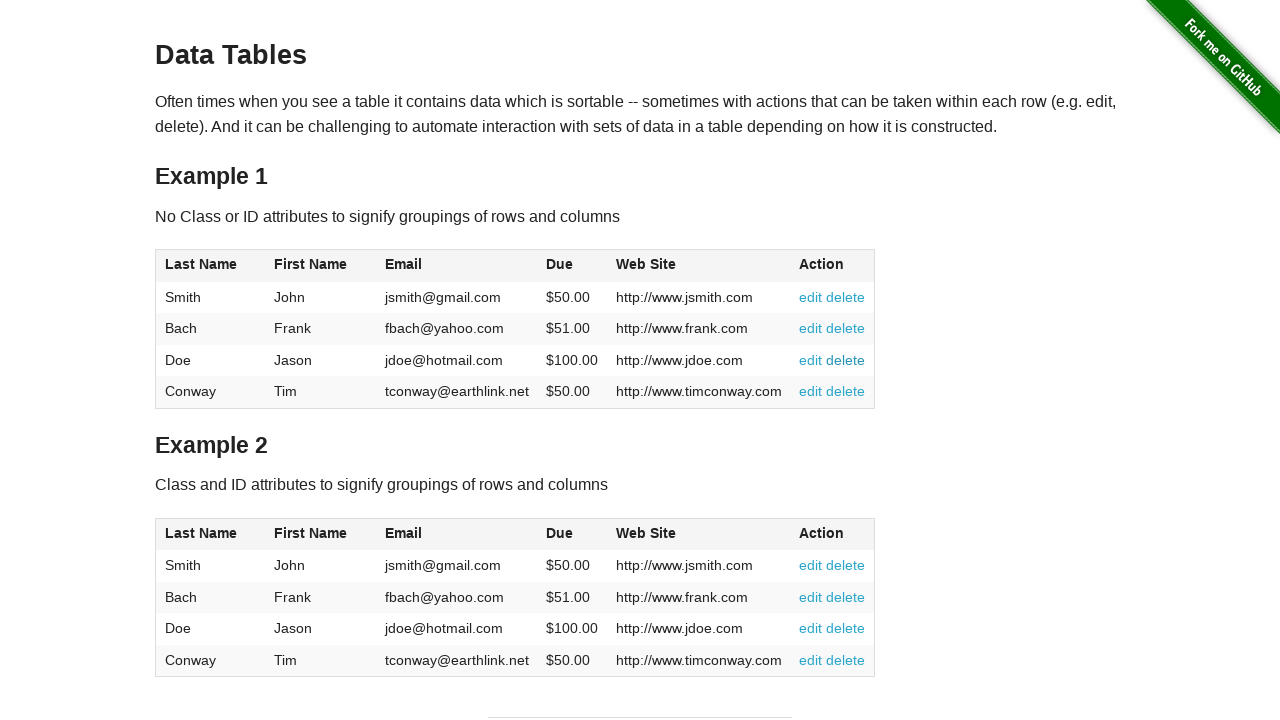

Retrieved text content from table cell
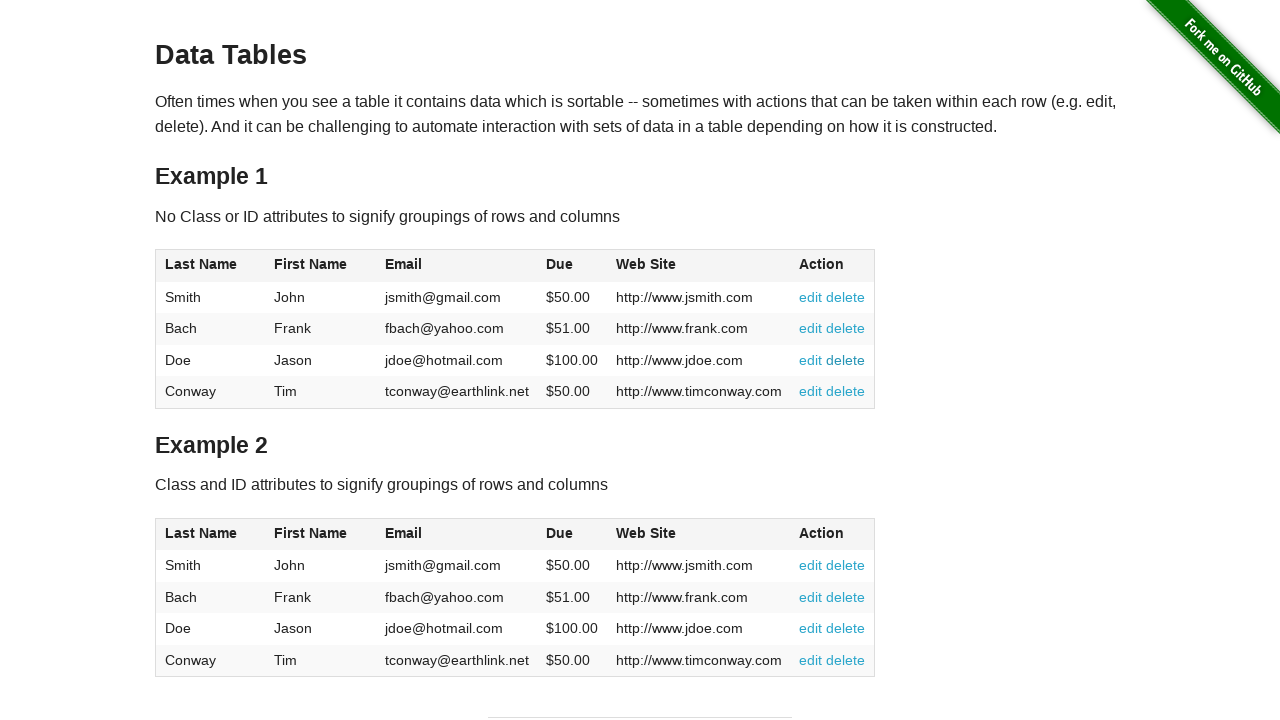

Retrieved text content from table cell
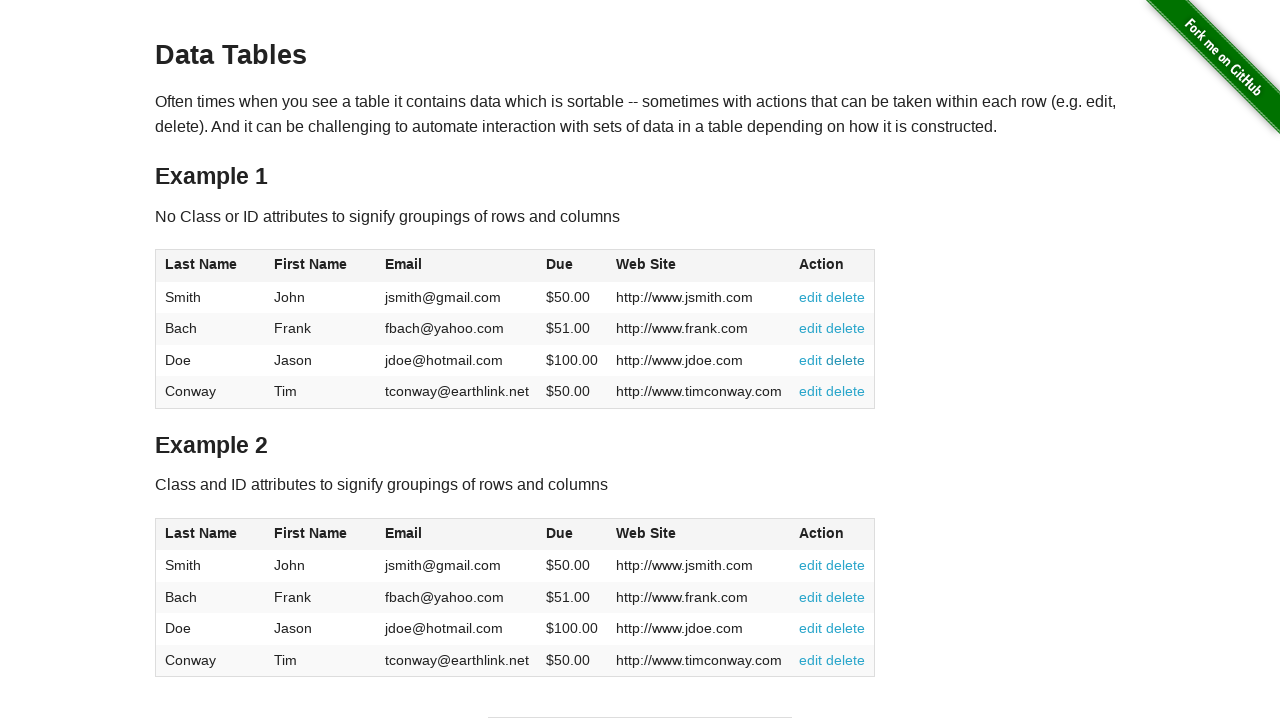

Retrieved text content from table cell
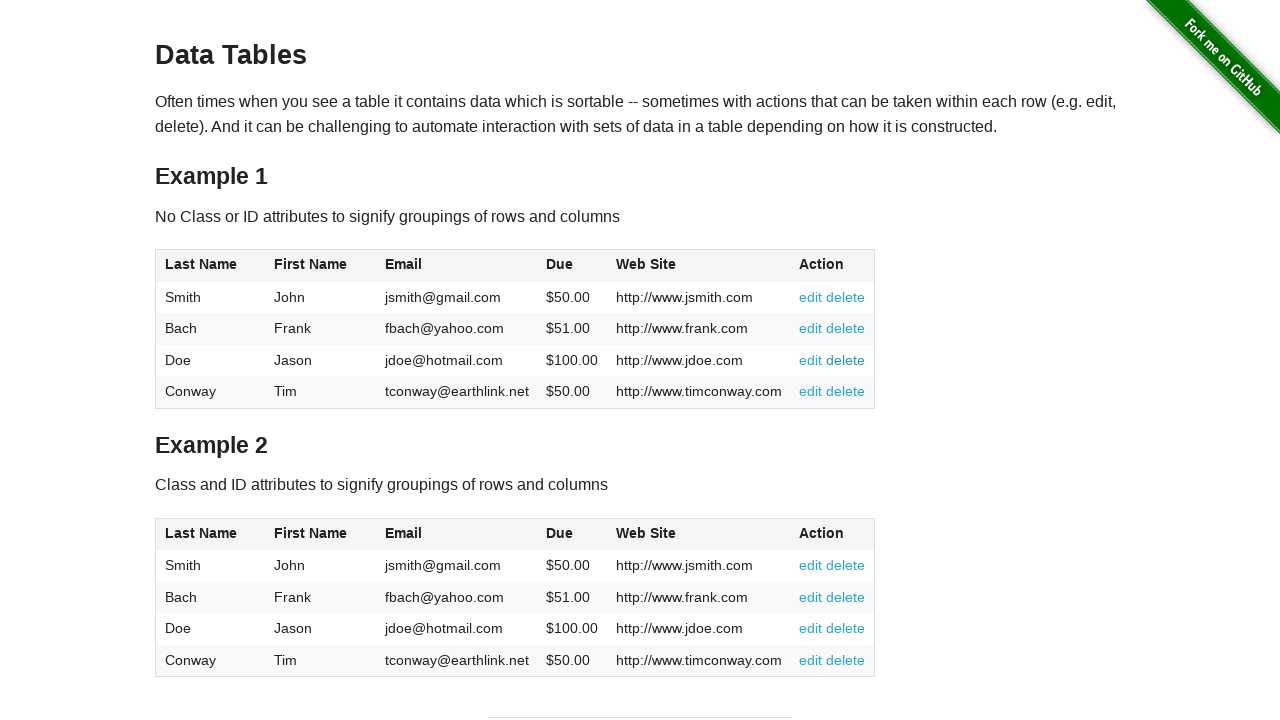

Retrieved text content from table cell
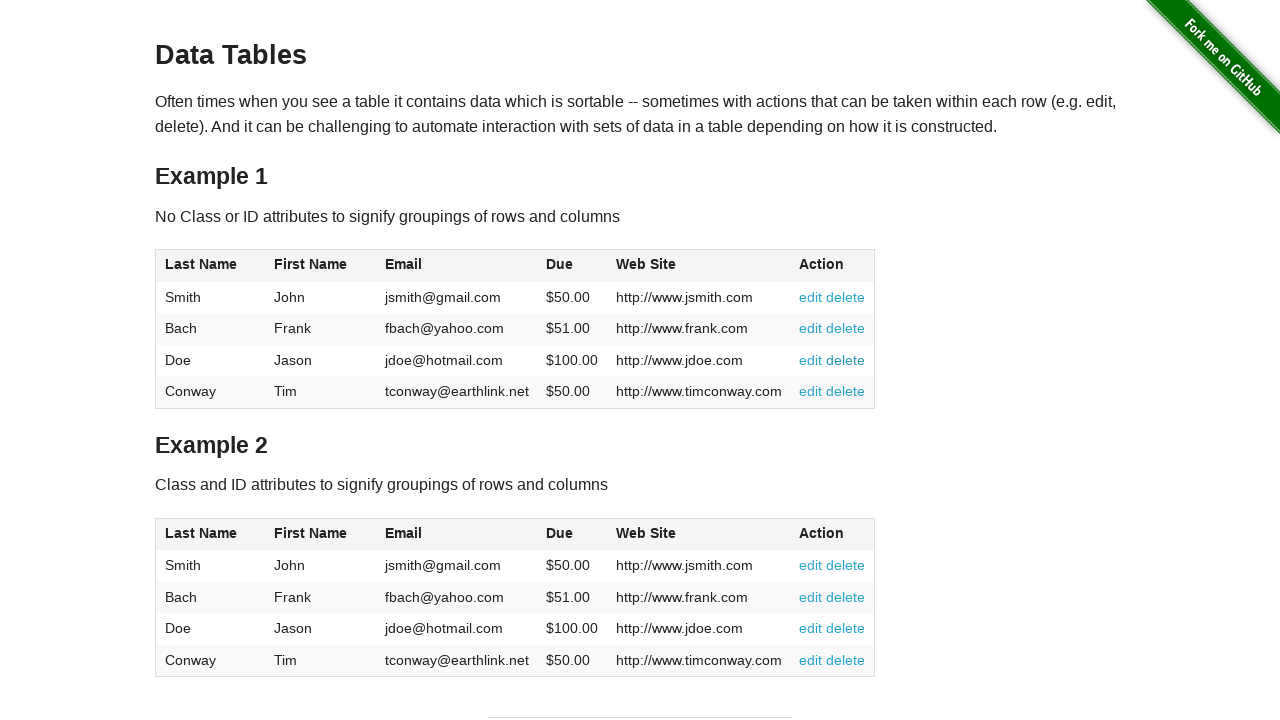

Retrieved text content from table cell
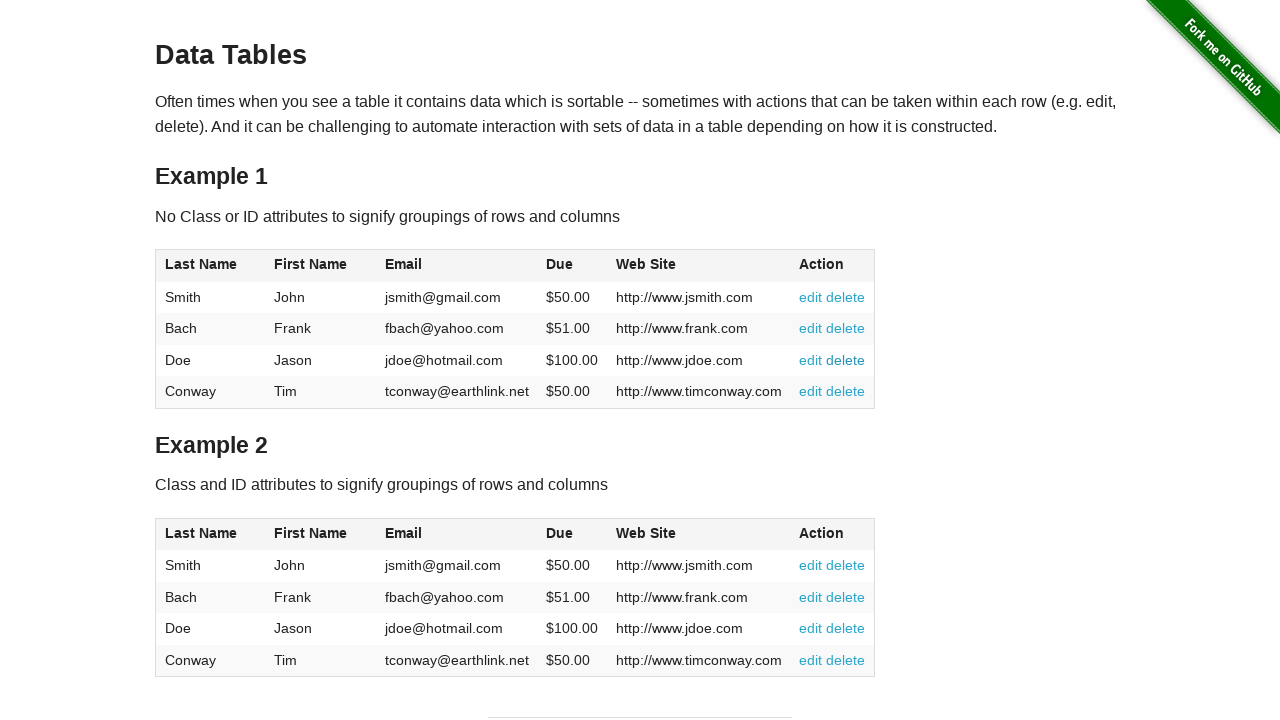

Found cell containing 'edit delete' action links
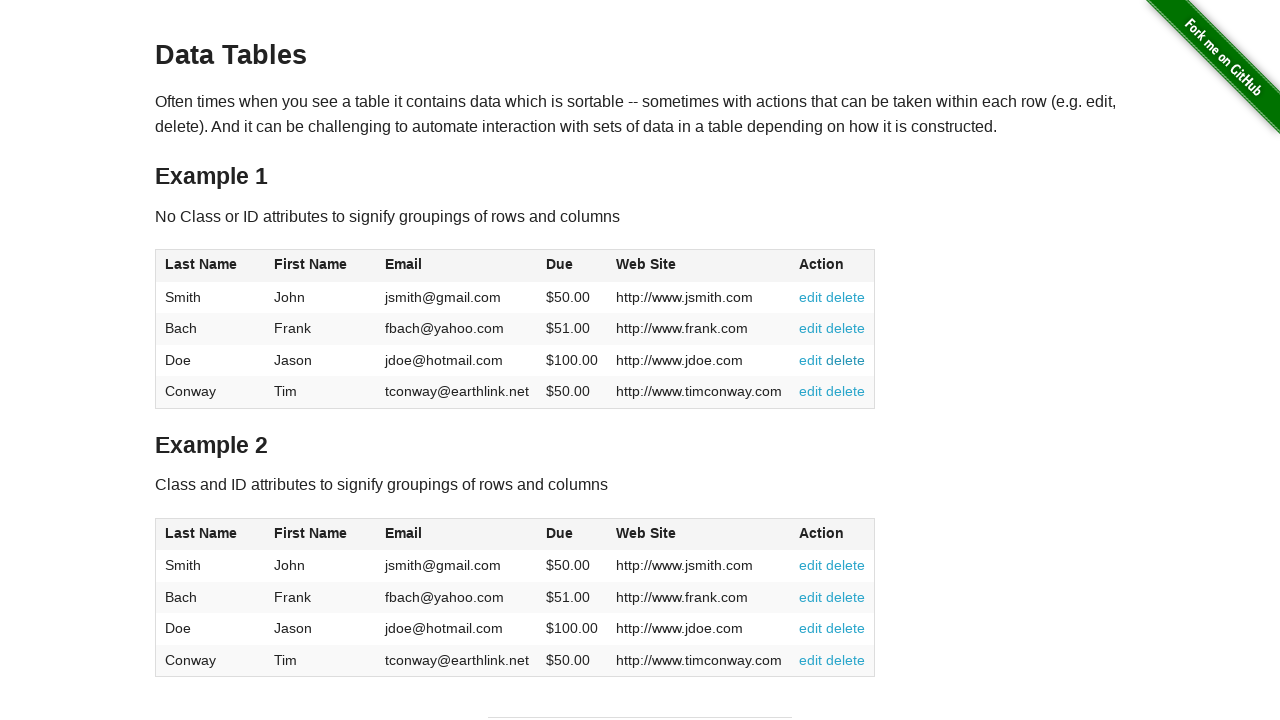

Located all links in action cell
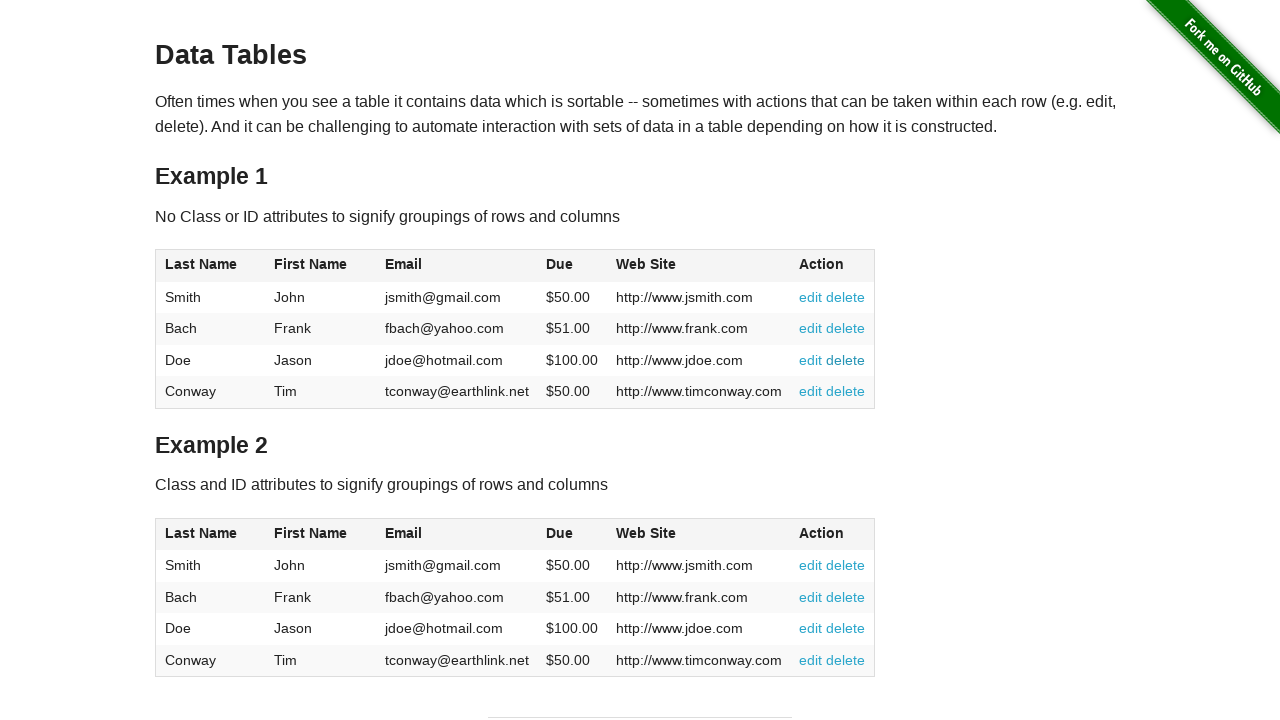

Clicked delete link for row with jdoe@hotmail.com at (846, 628) on tr >> nth=8 >> td >> nth=5 >> a >> nth=1
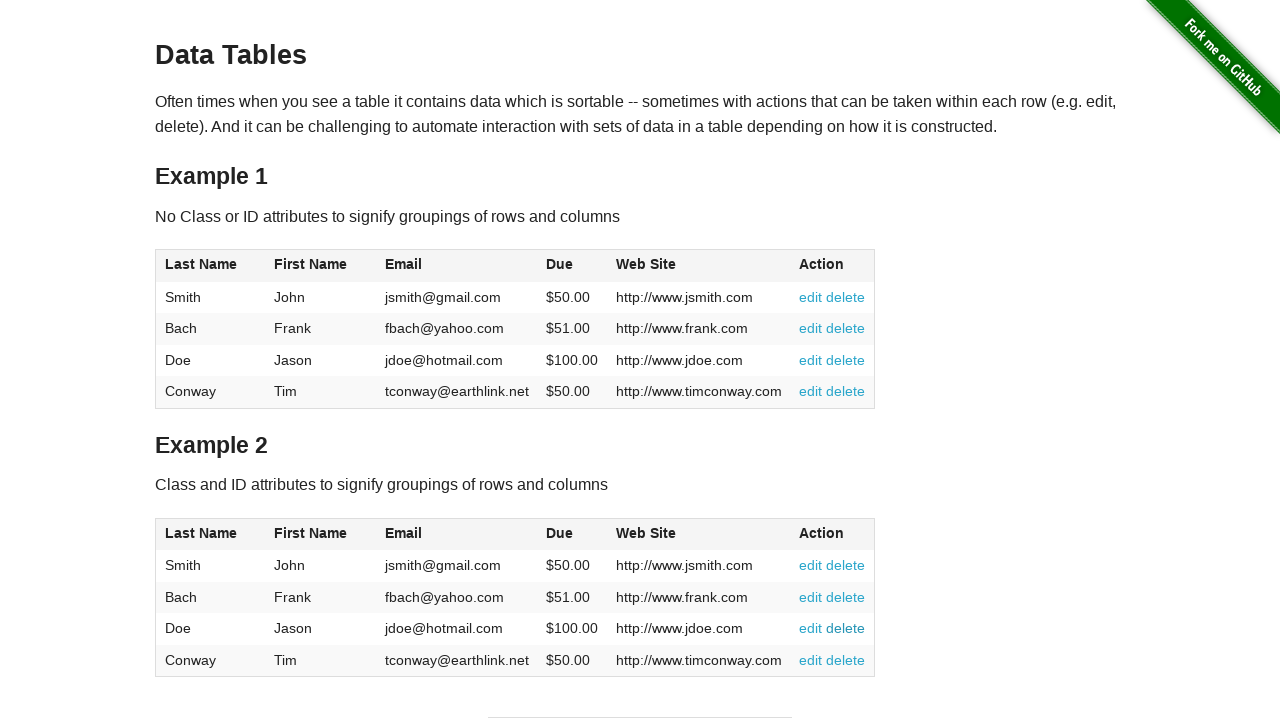

Retrieved text content from table row
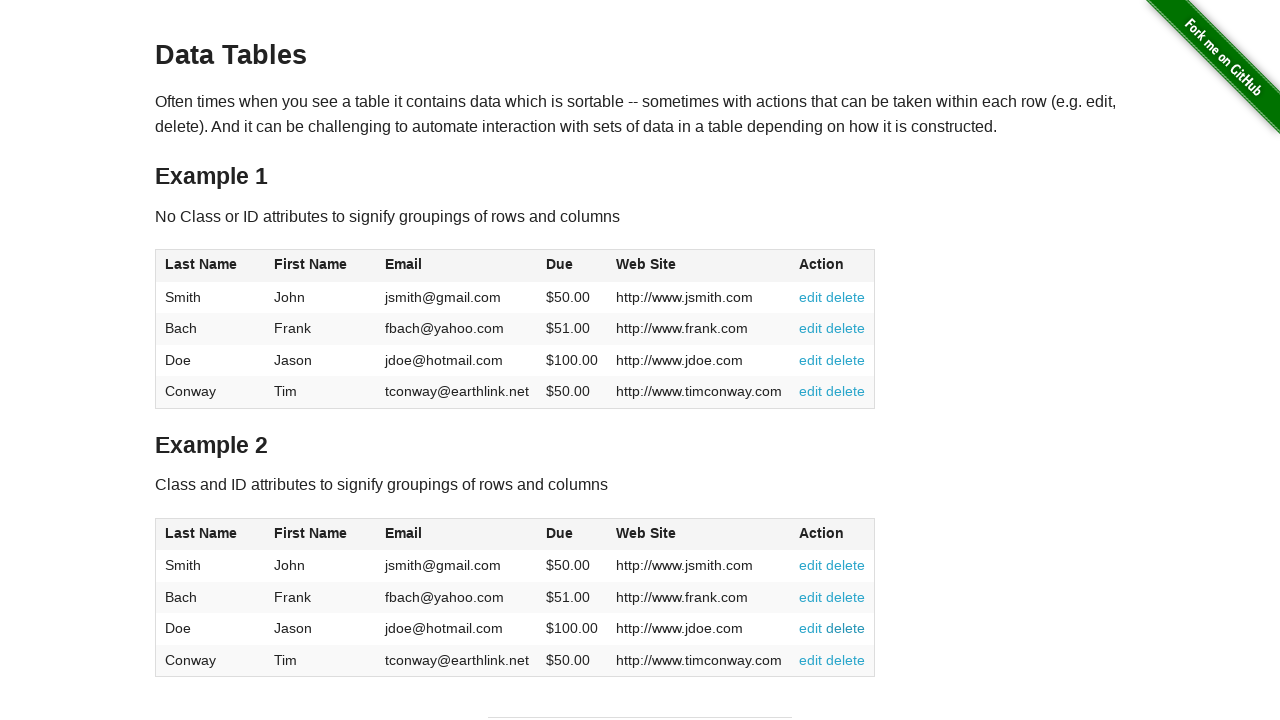

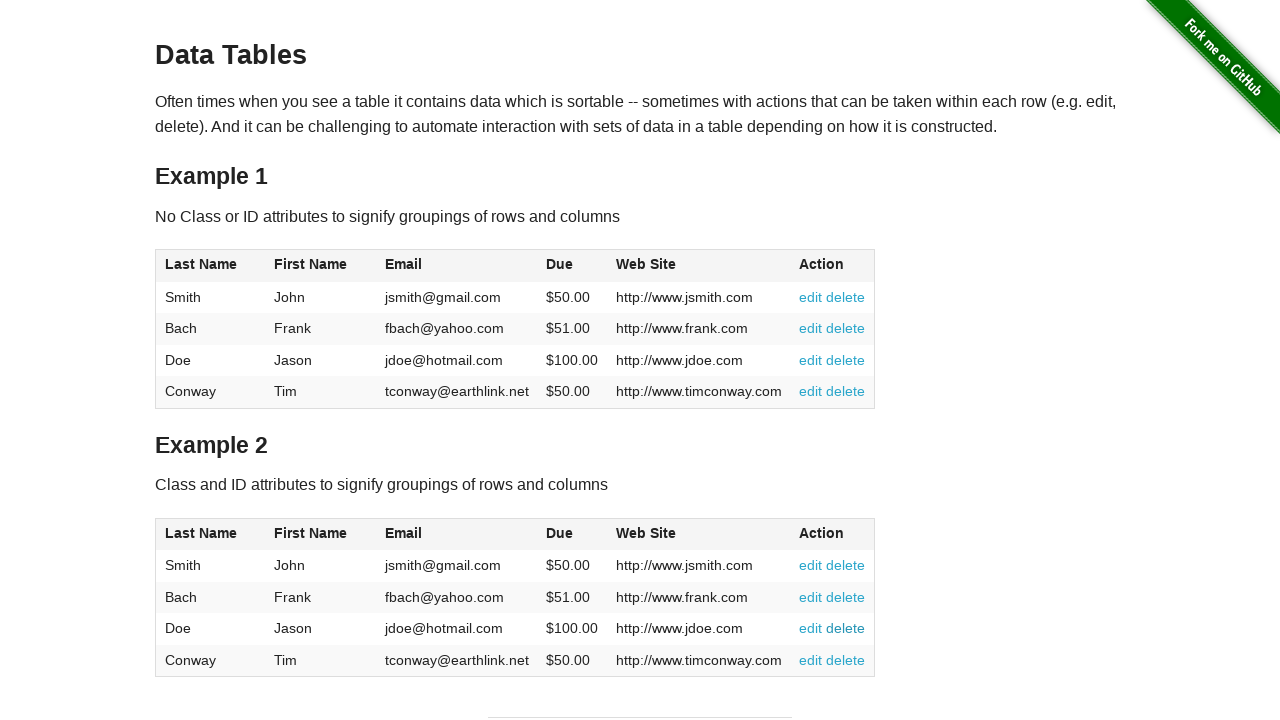